Tests various UI controls on a practice page including dropdown selection, radio buttons, and checkboxes without actually logging in

Starting URL: https://www.rahulshettyacademy.com/loginpagePractise/

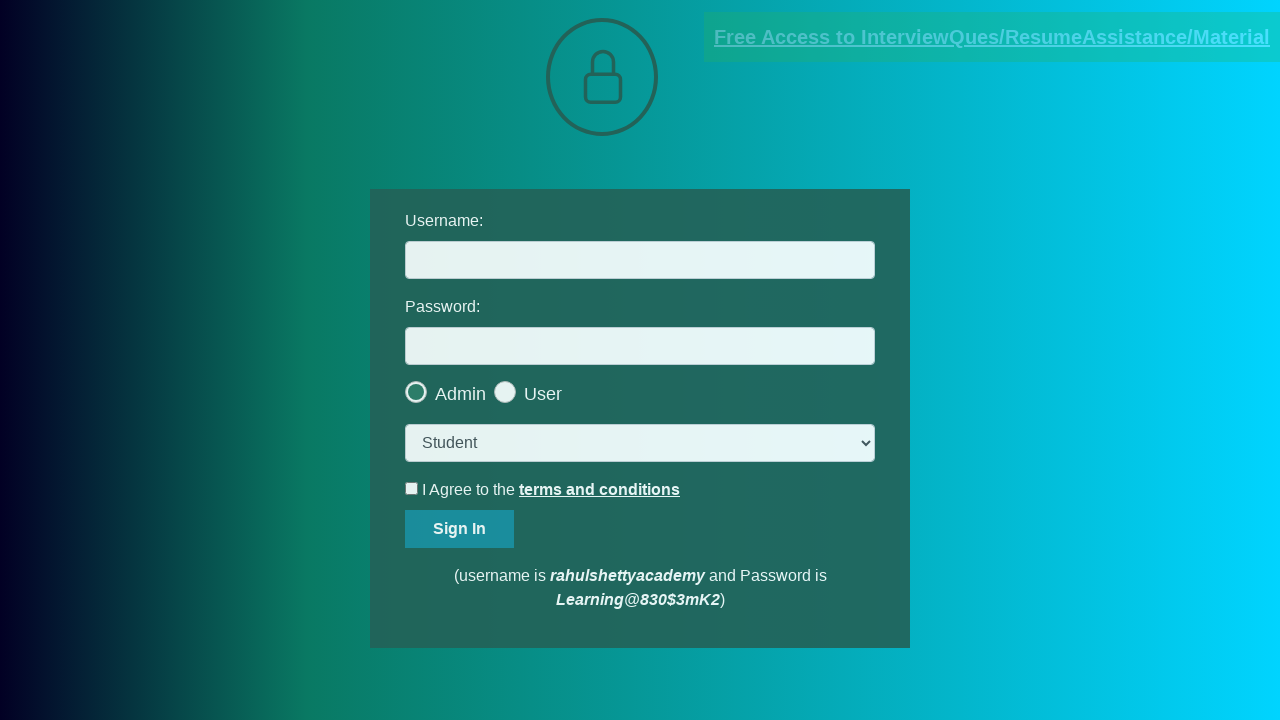

Selected 'consult' option from dropdown menu on select.form-control
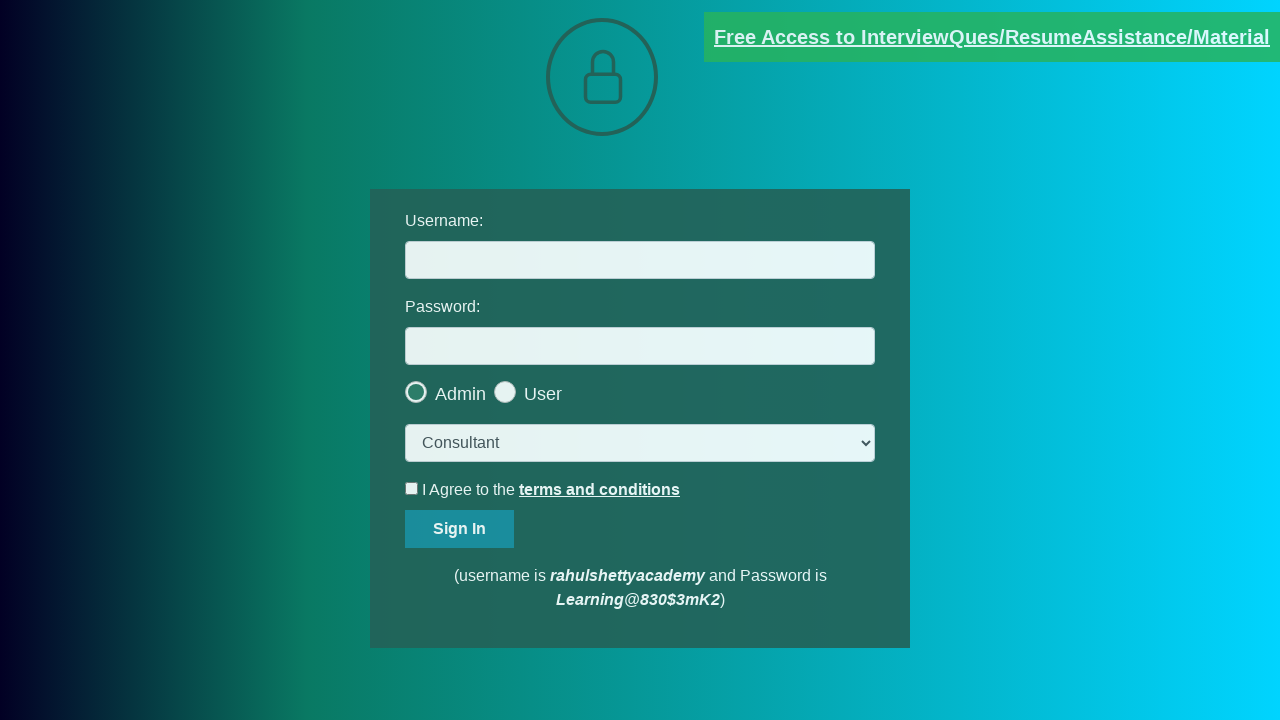

Clicked the last radio button option at (543, 394) on .radiotextsty >> nth=-1
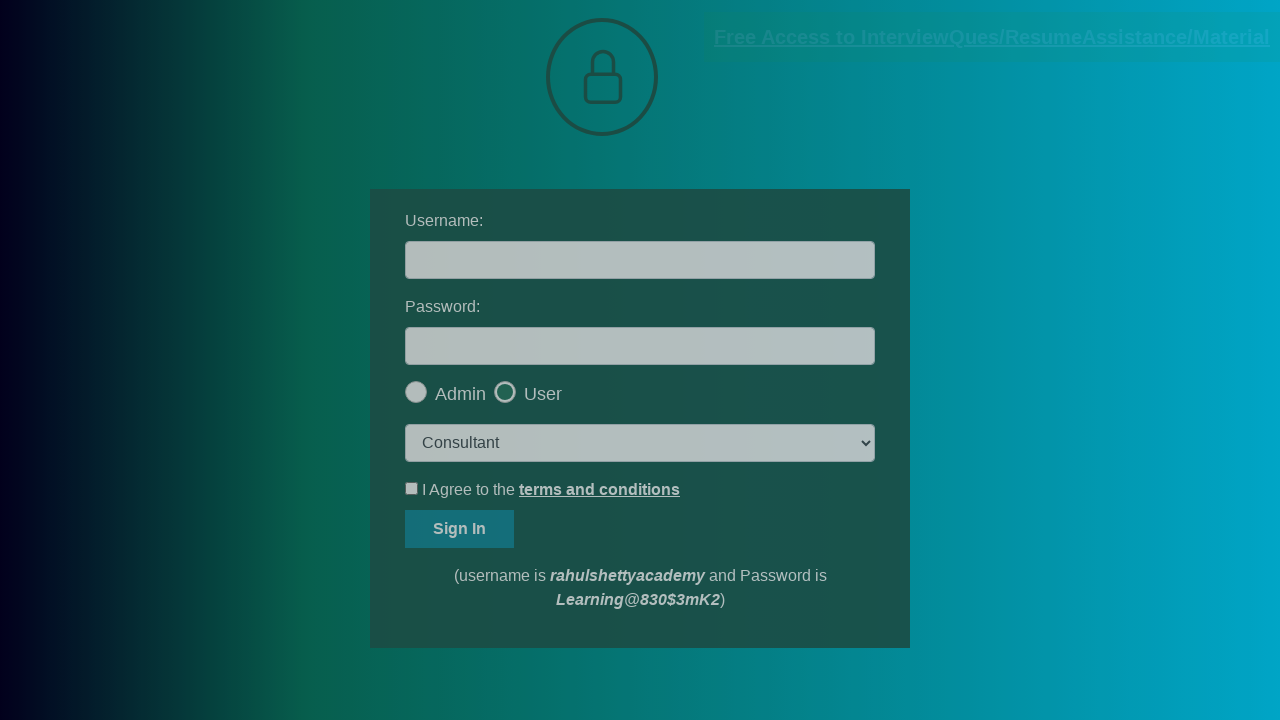

Clicked okay button on popup at (698, 144) on #okayBtn
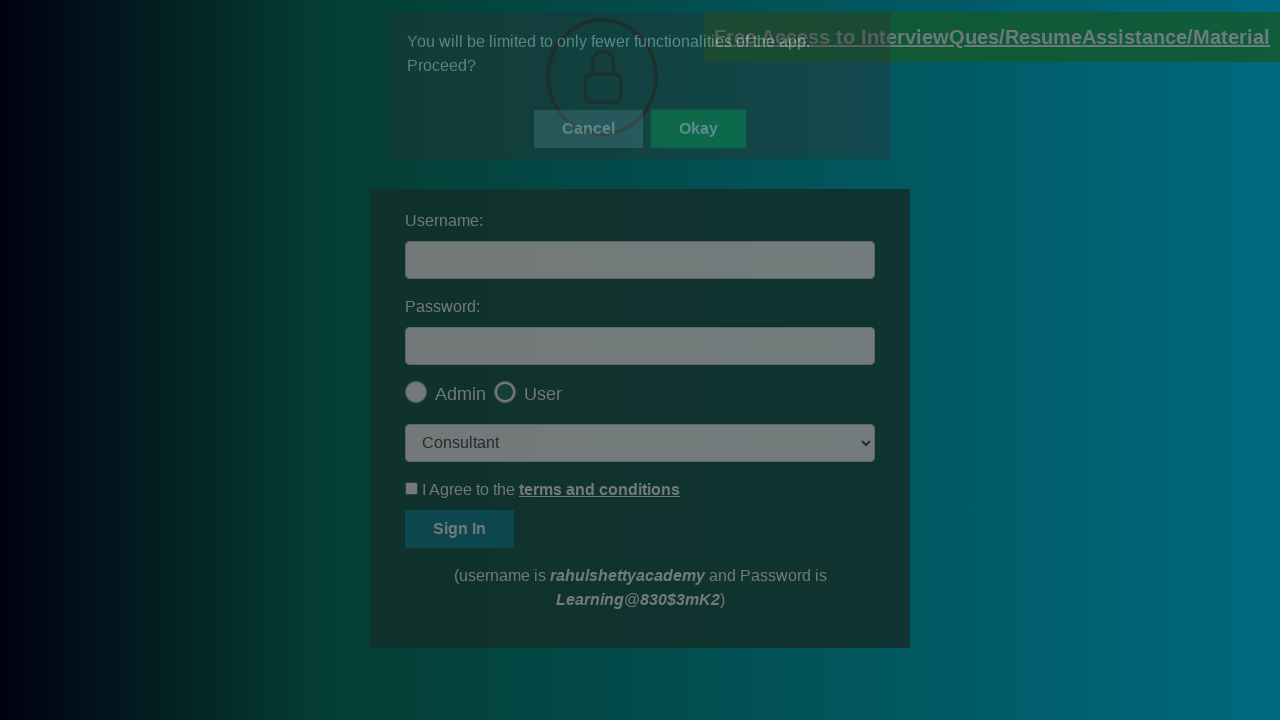

Verified that the last radio button is checked
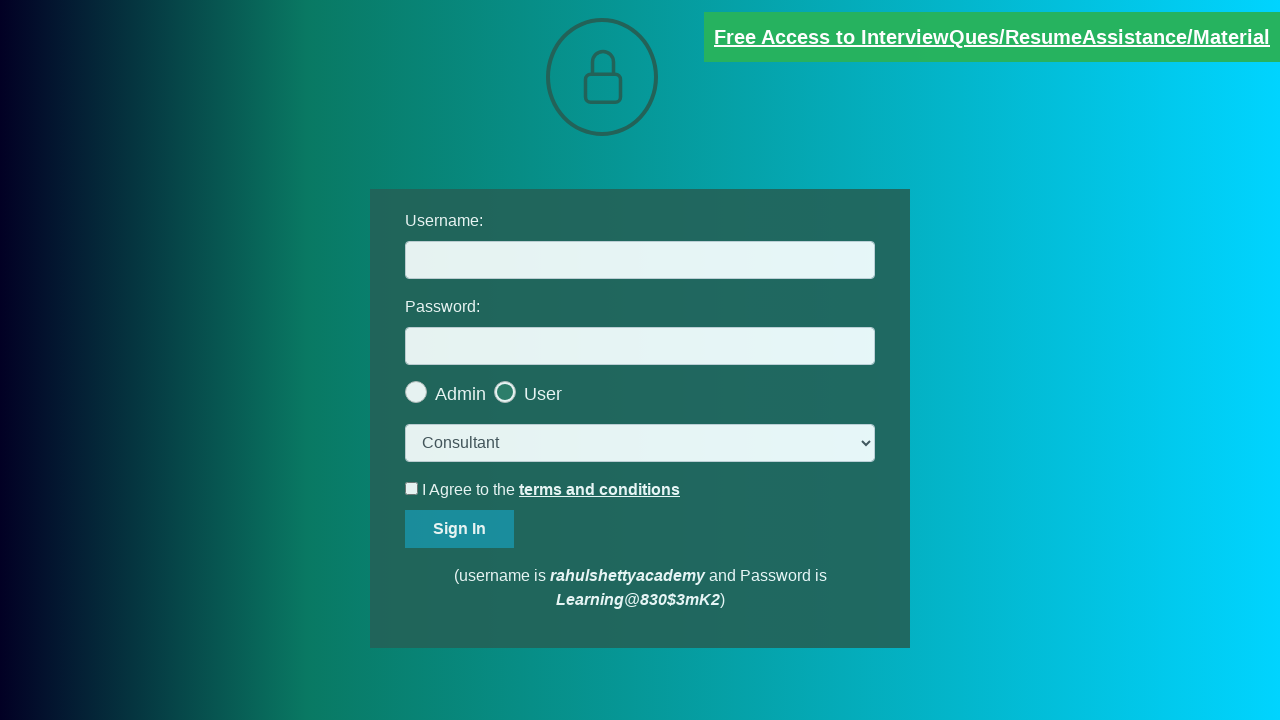

Clicked the terms and conditions checkbox at (412, 488) on #terms
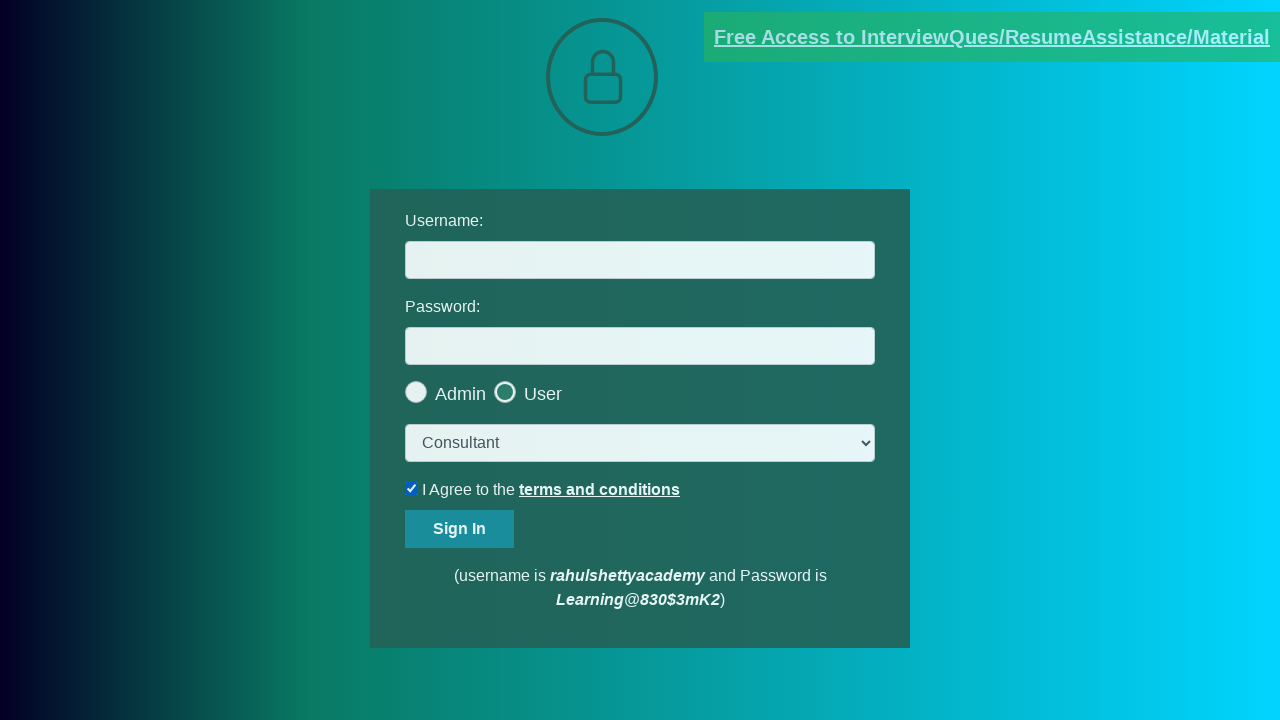

Verified that the terms checkbox is checked
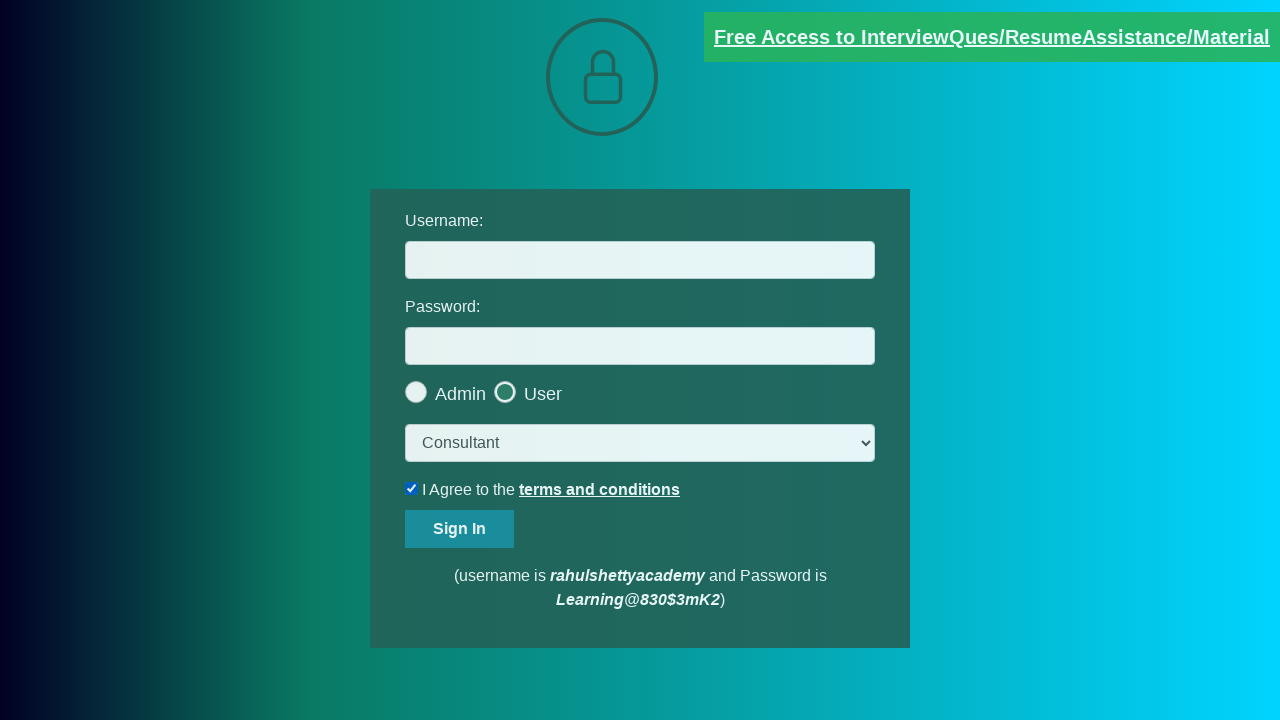

Unchecked the terms and conditions checkbox at (412, 488) on #terms
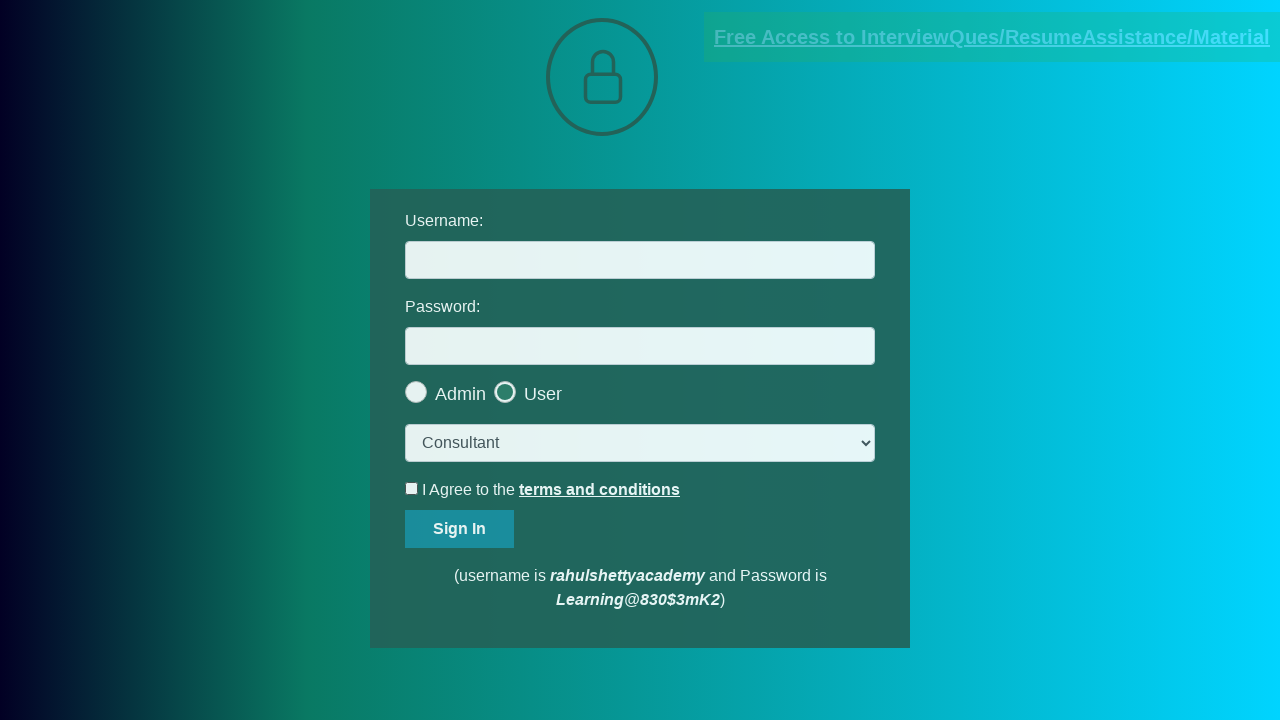

Verified that the terms checkbox is unchecked
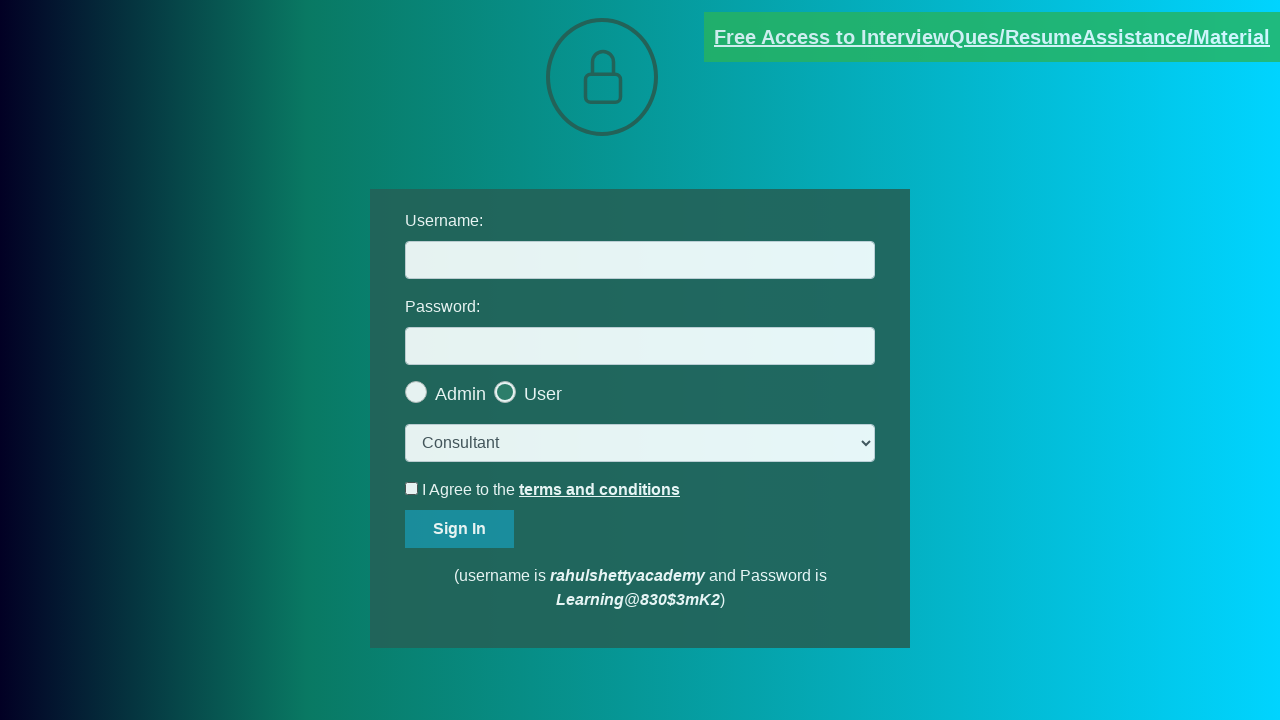

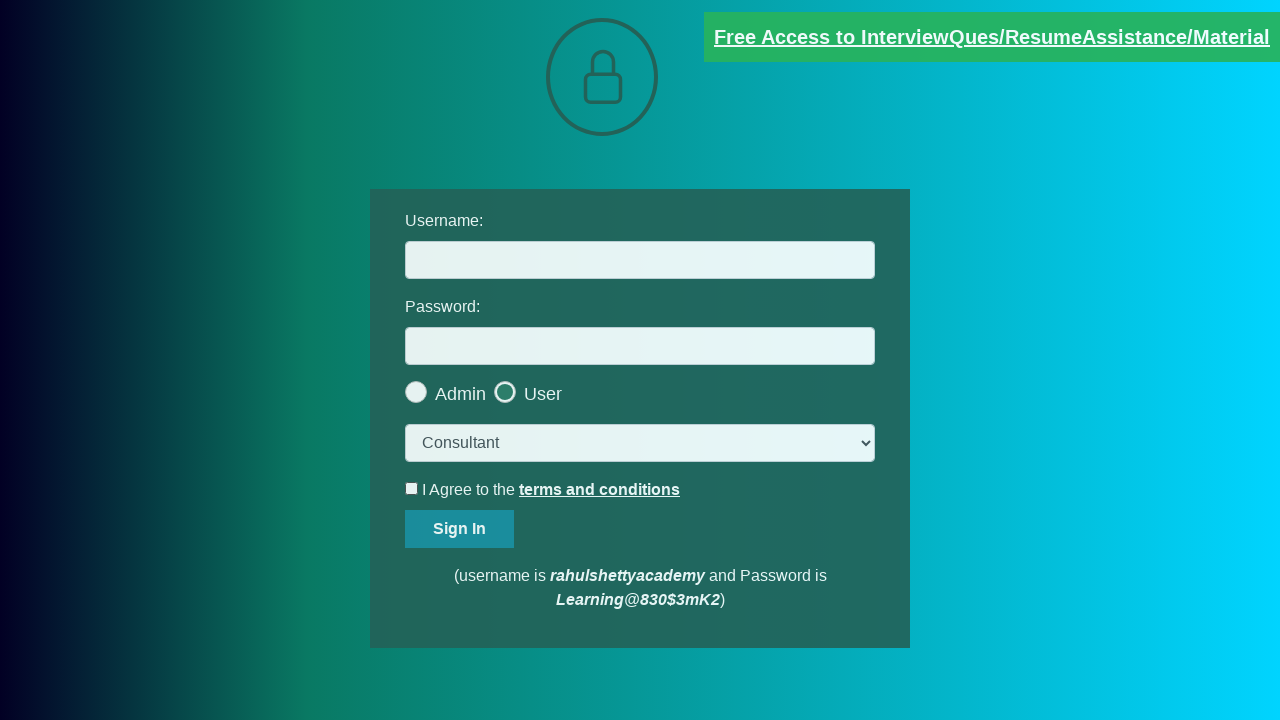